Tests checkbox functionality by verifying initial states and toggling checkboxes on a practice form

Starting URL: https://practice.cydeo.com/checkboxes

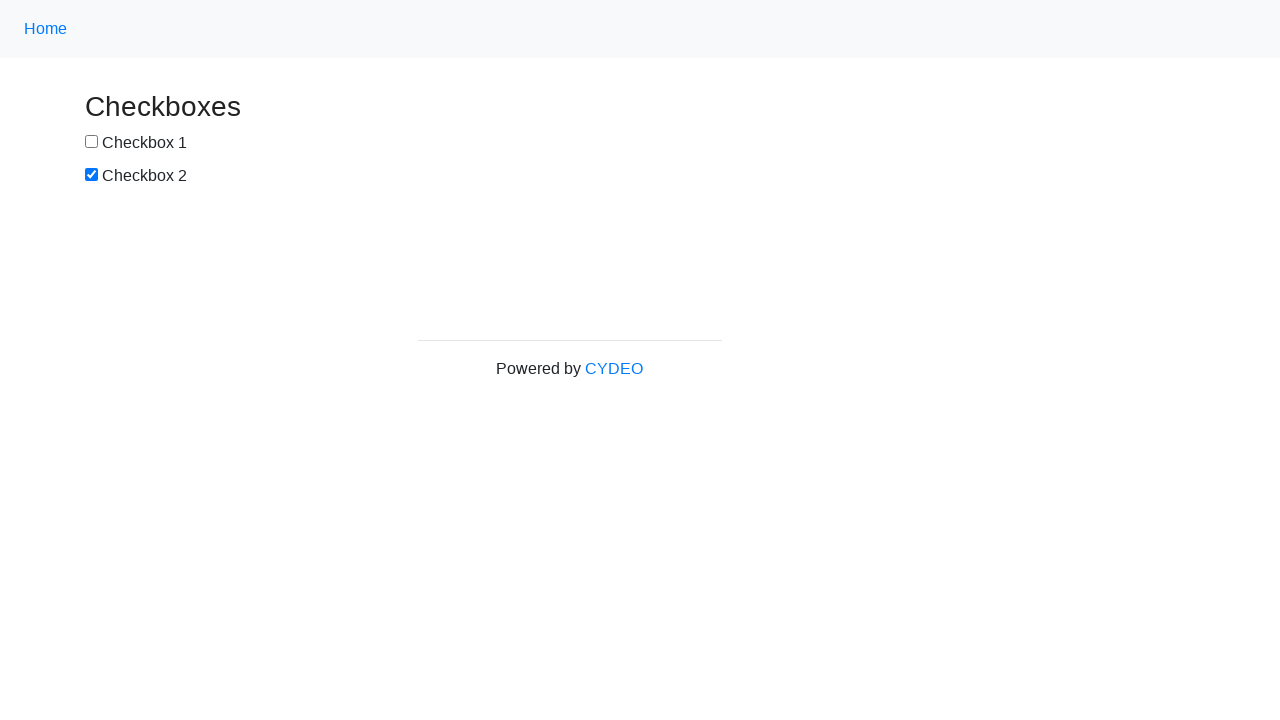

Located checkbox 1 element
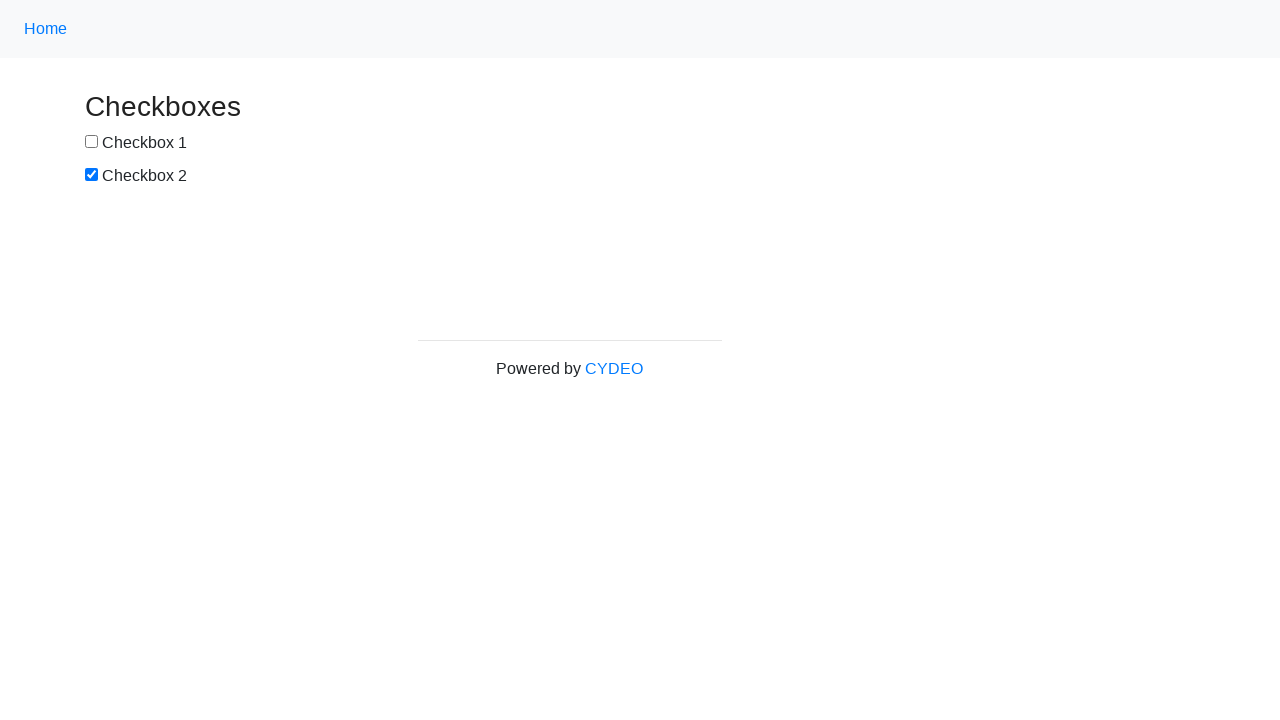

Verified checkbox 1 is unchecked initially
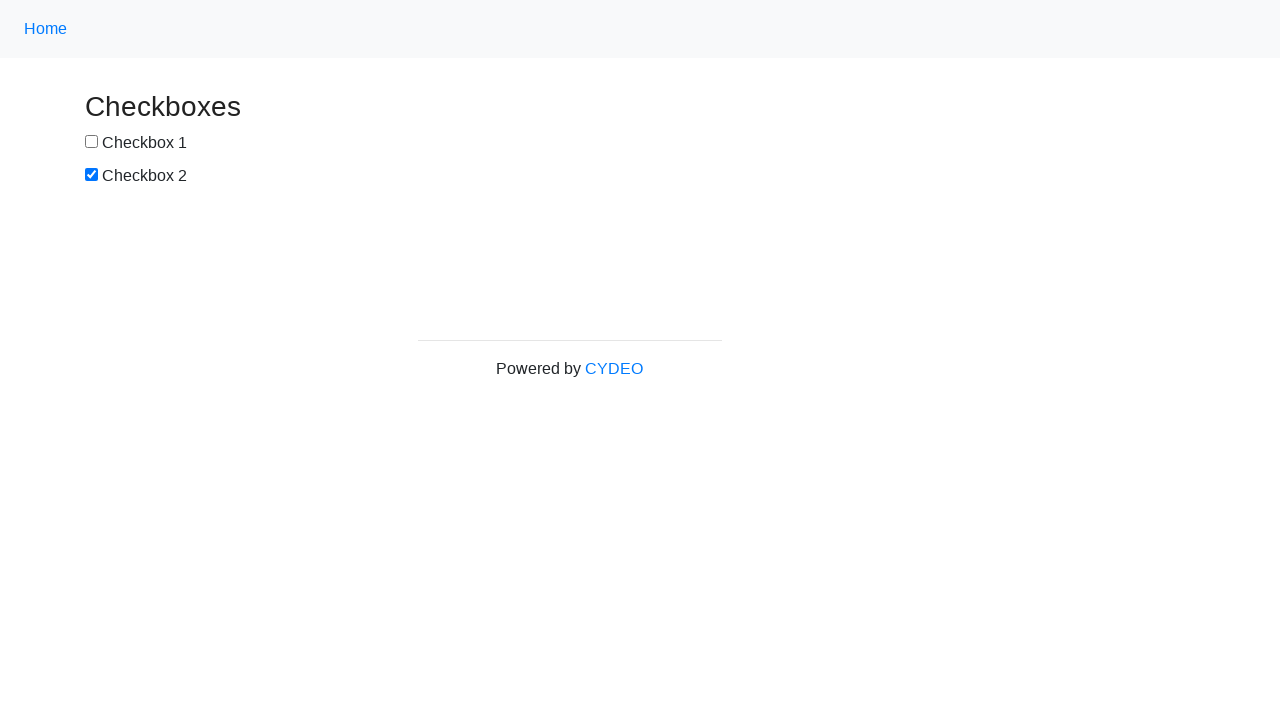

Located checkbox 2 element
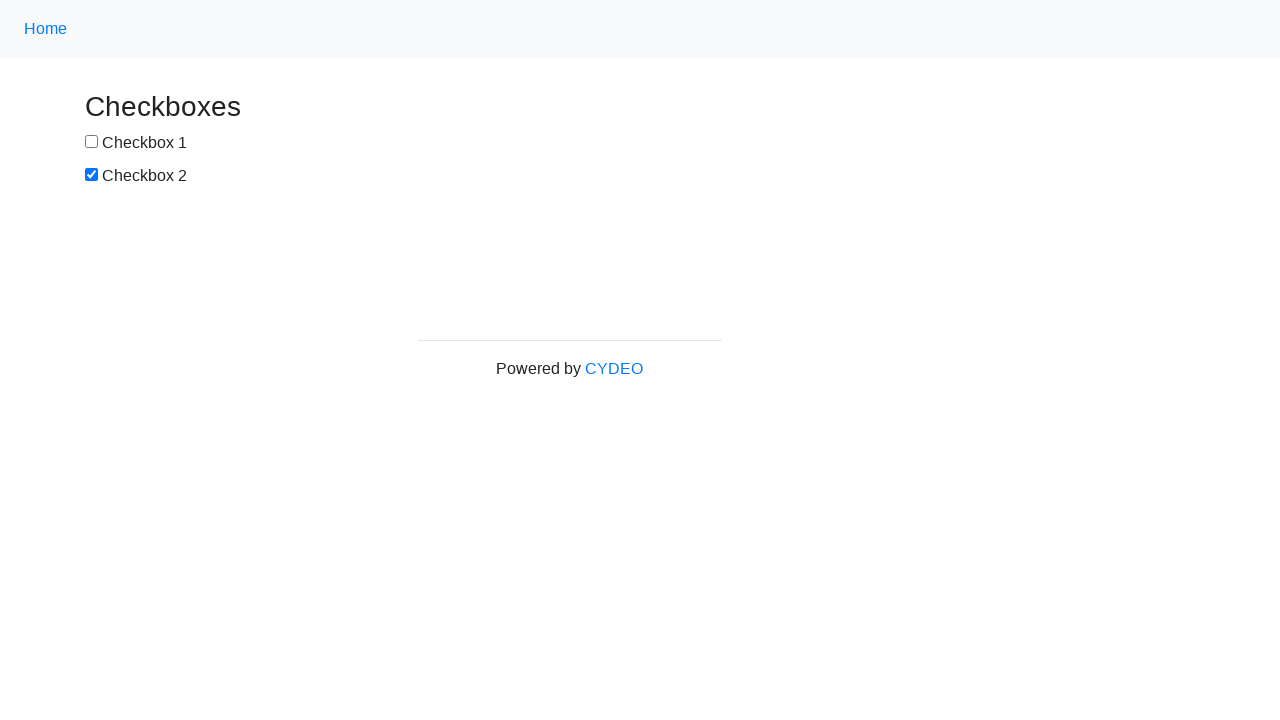

Verified checkbox 2 is checked initially
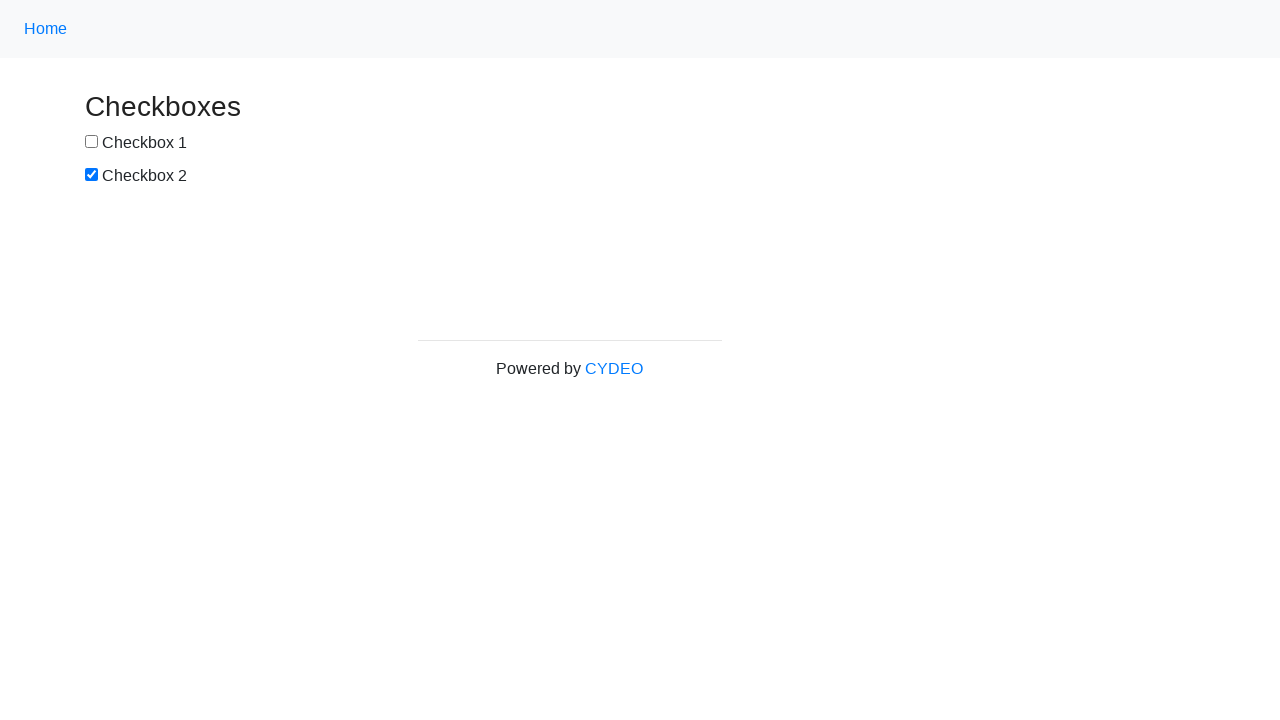

Clicked checkbox 1 to select it at (92, 142) on xpath=//input[@type='checkbox'][1]
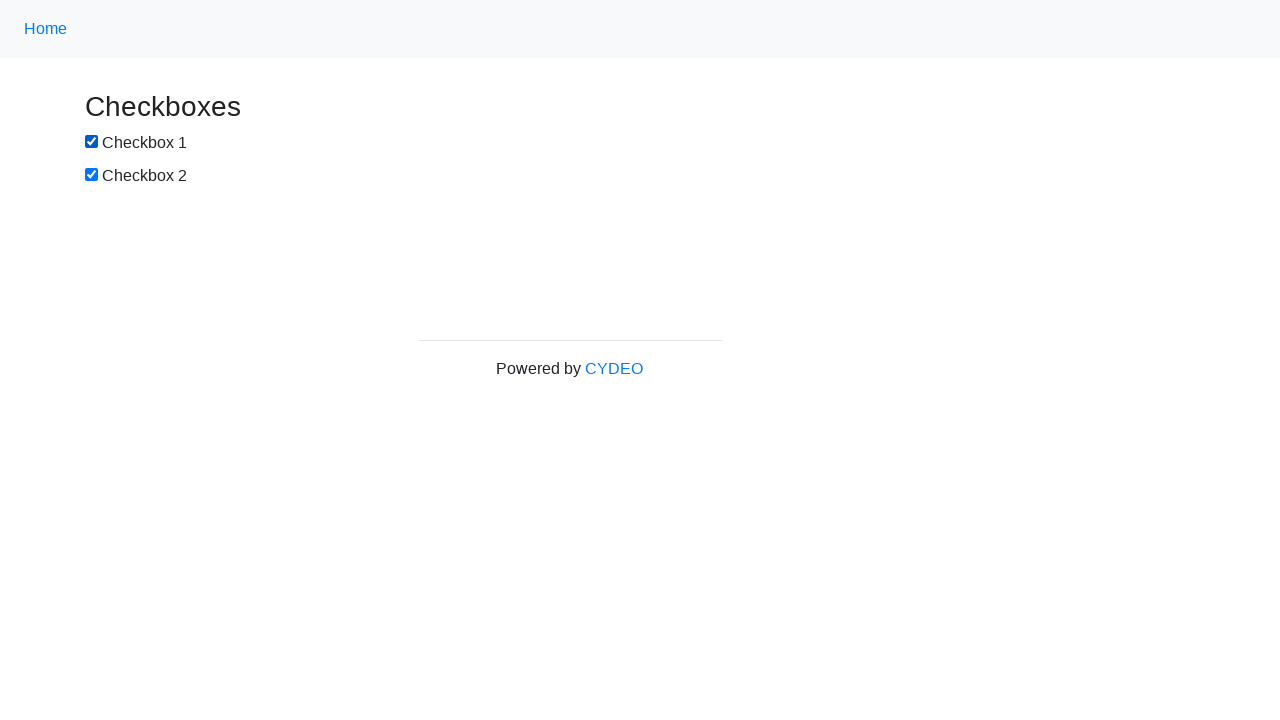

Clicked checkbox 2 to deselect it at (92, 175) on input[name='checkbox2']
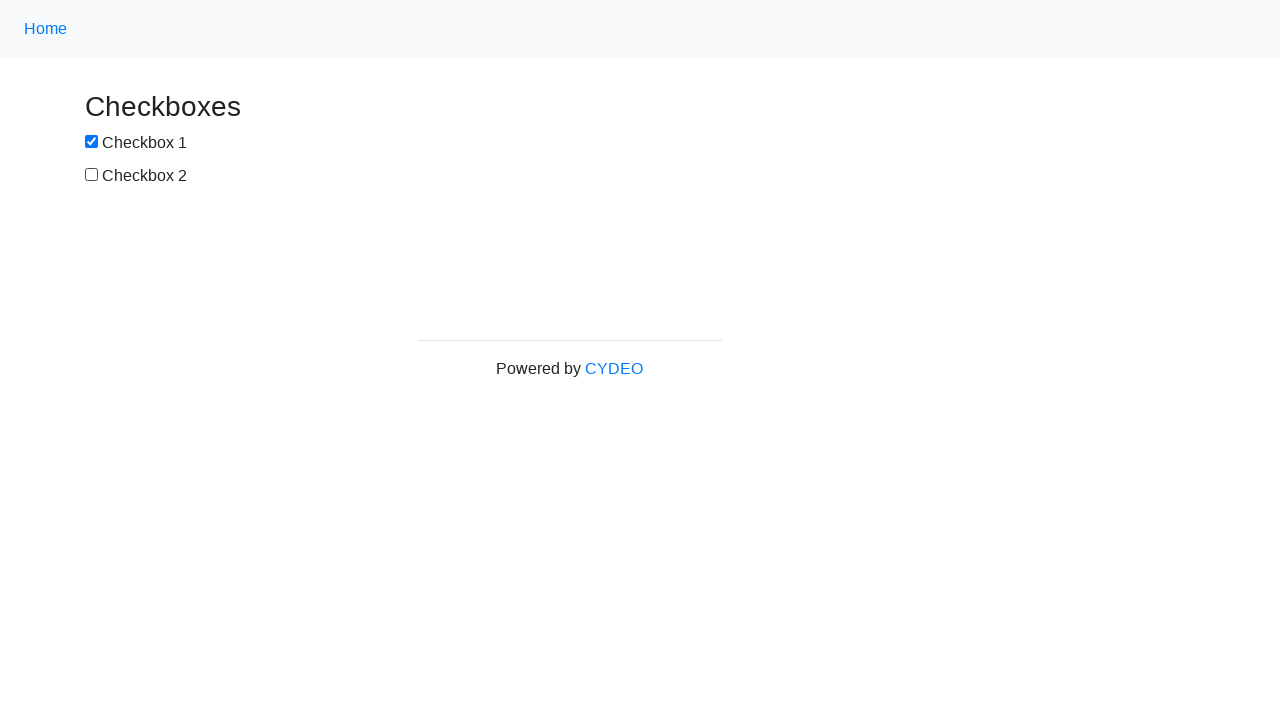

Verified checkbox 1 is now checked
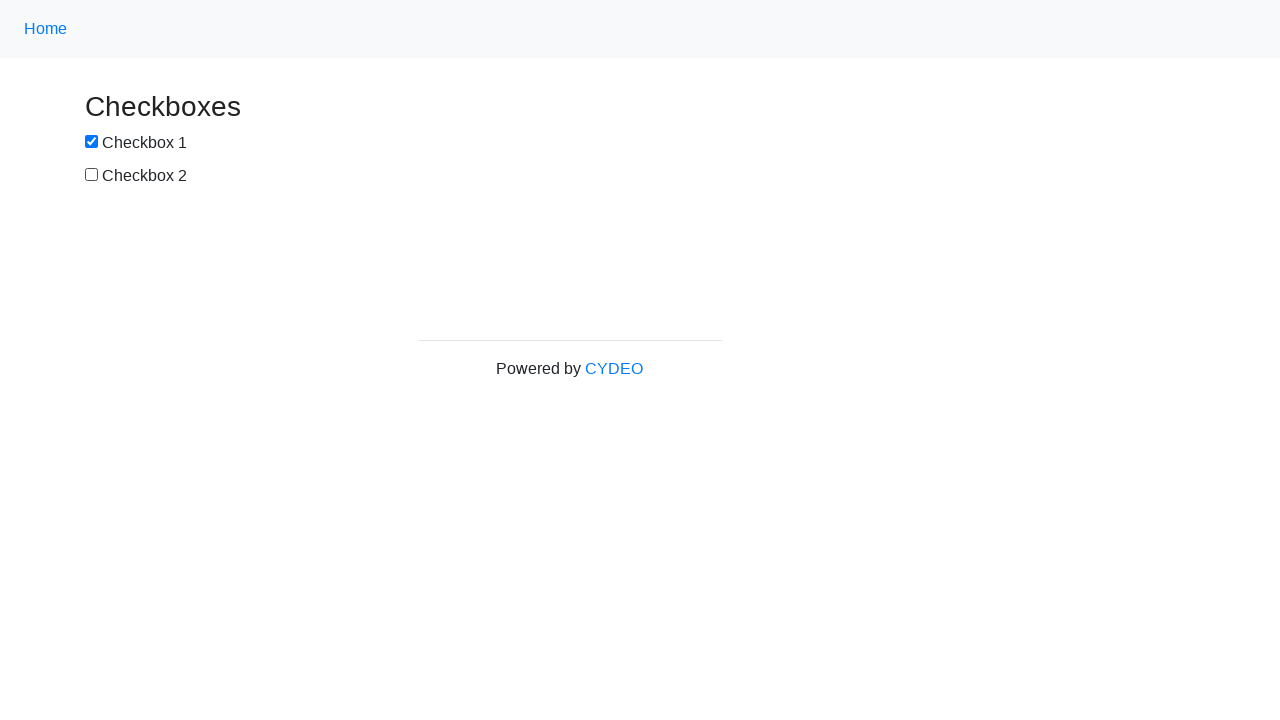

Verified checkbox 2 is now unchecked
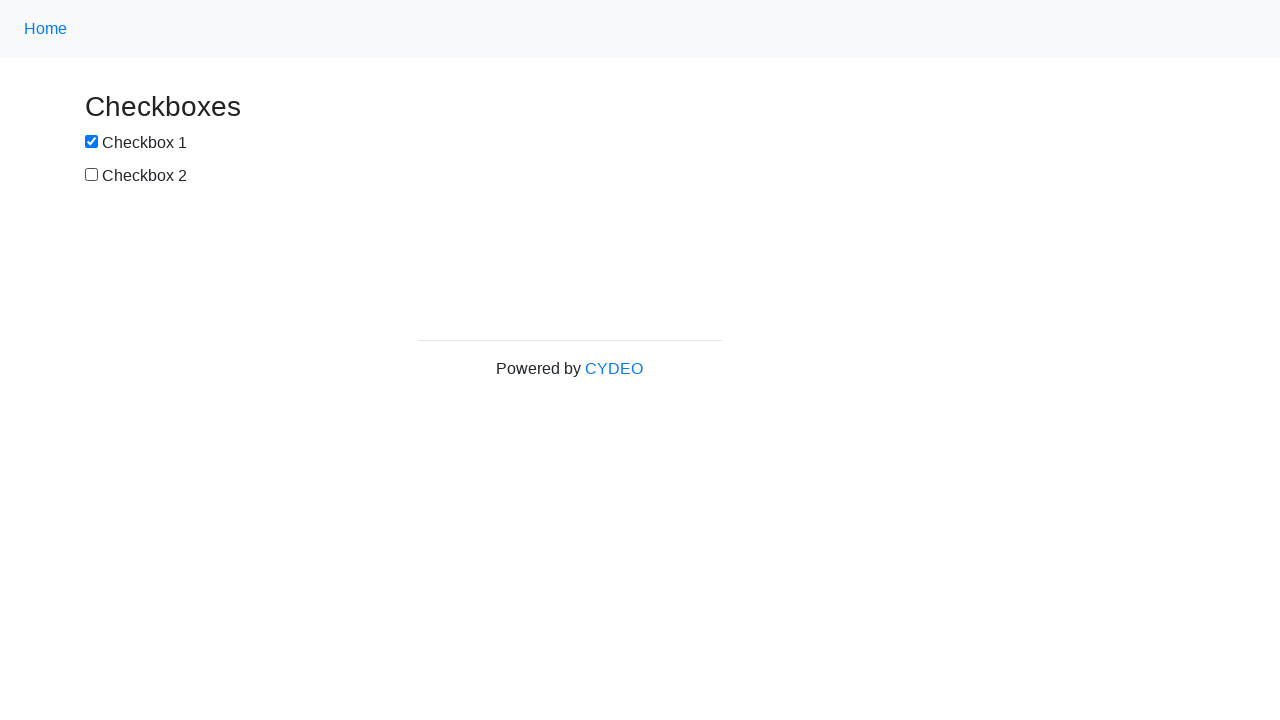

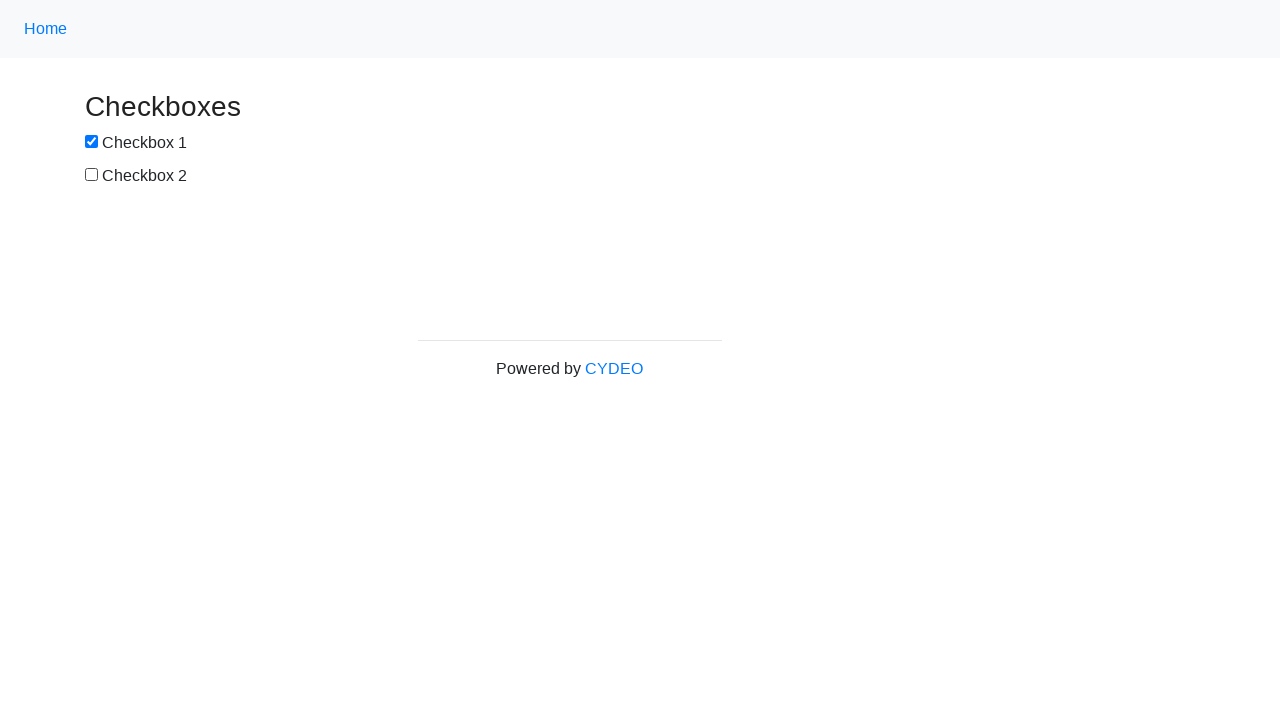